Navigates to a simple form page and locates the submit button element by ID

Starting URL: http://suninjuly.github.io/simple_form_find_task.html

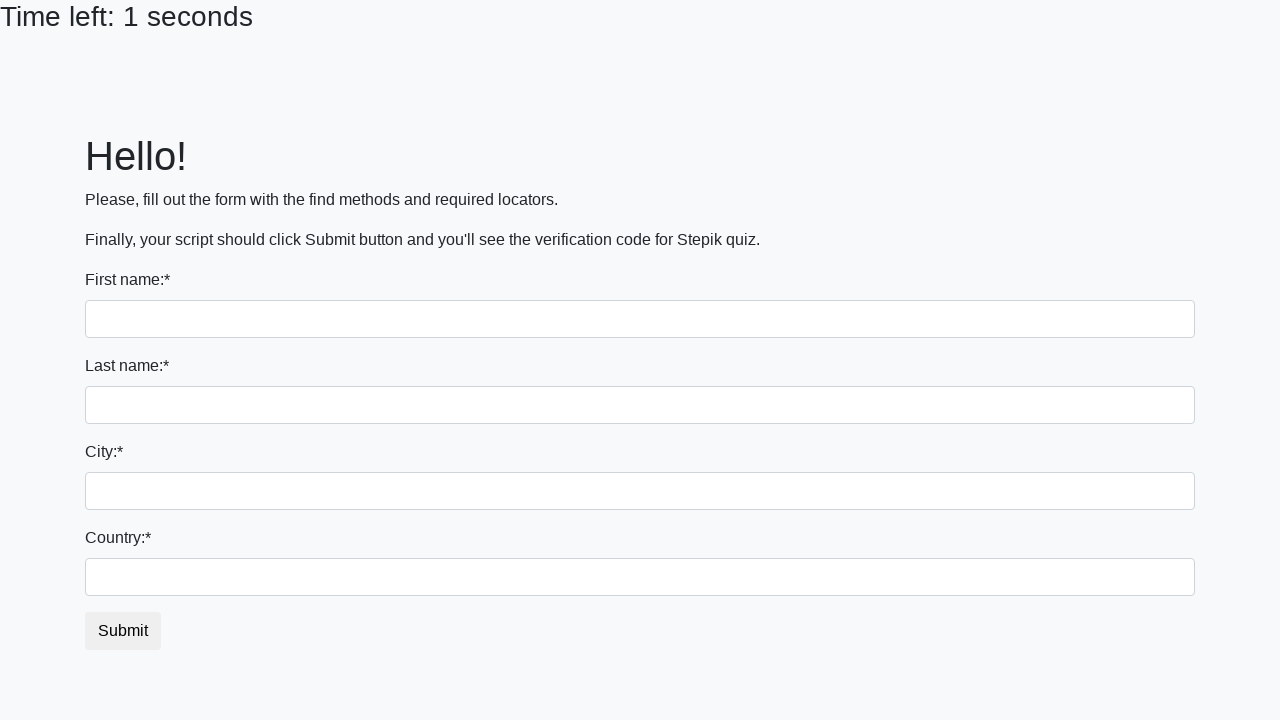

Waited for submit button with ID 'submit_button' to load
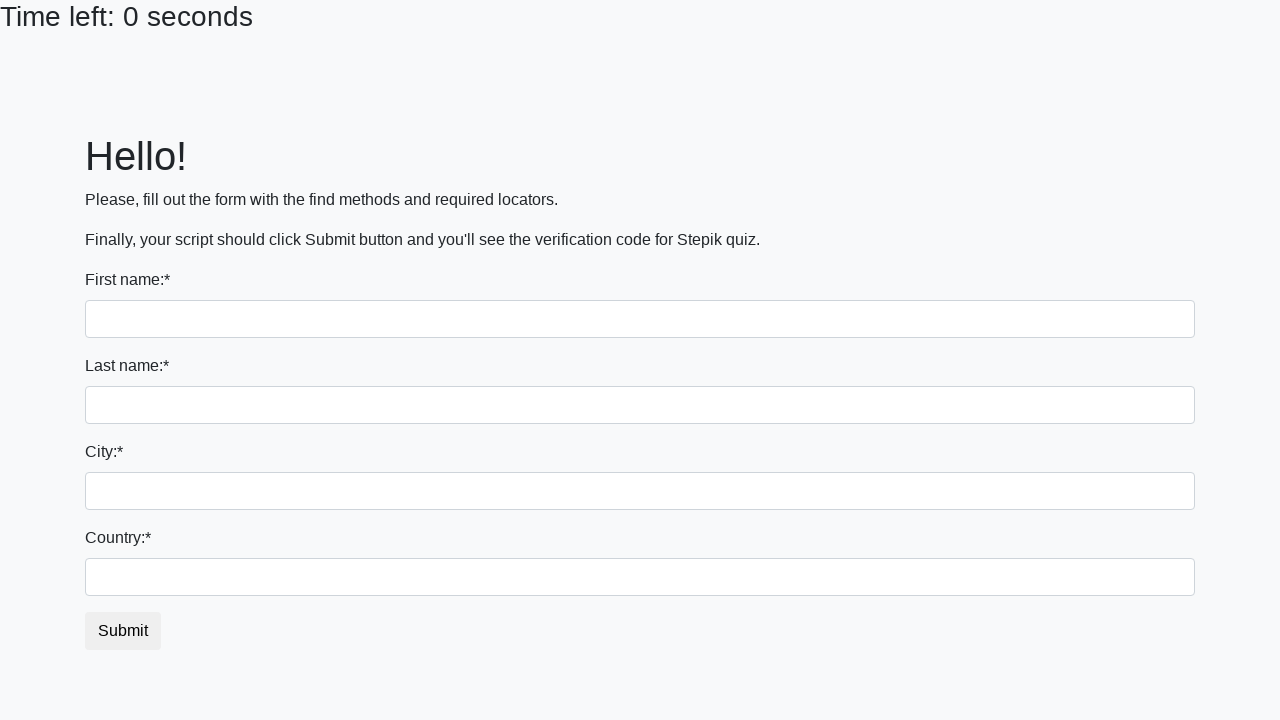

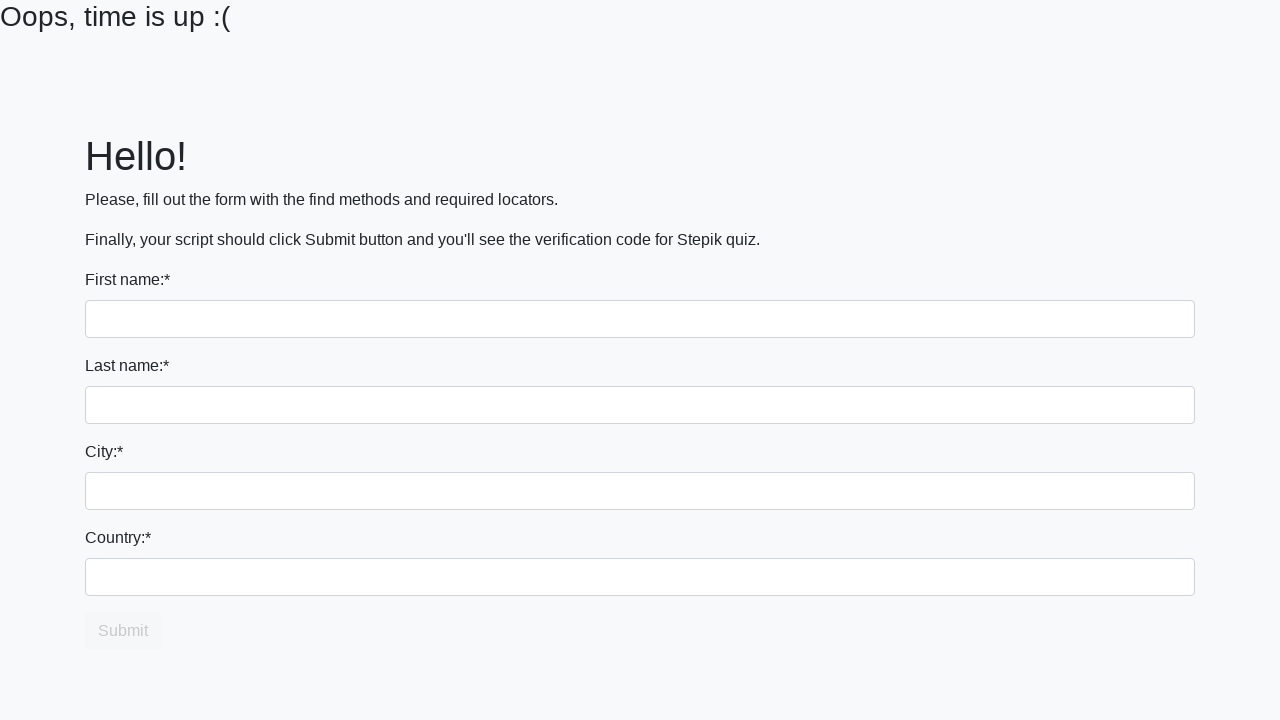